Tests search functionality on a test automation website by entering "phone" in the search box, submitting the search, and verifying that products are found in the results.

Starting URL: https://www.testotomasyonu.com

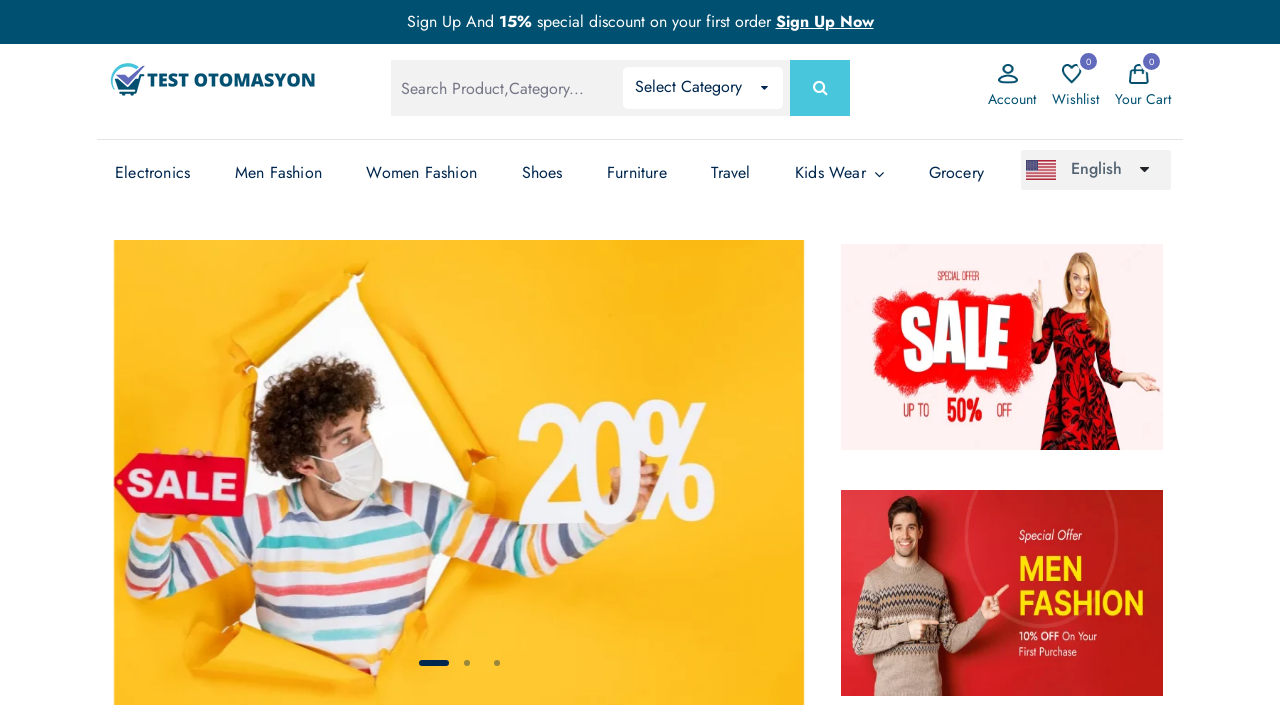

Filled search box with 'phone' on #global-search
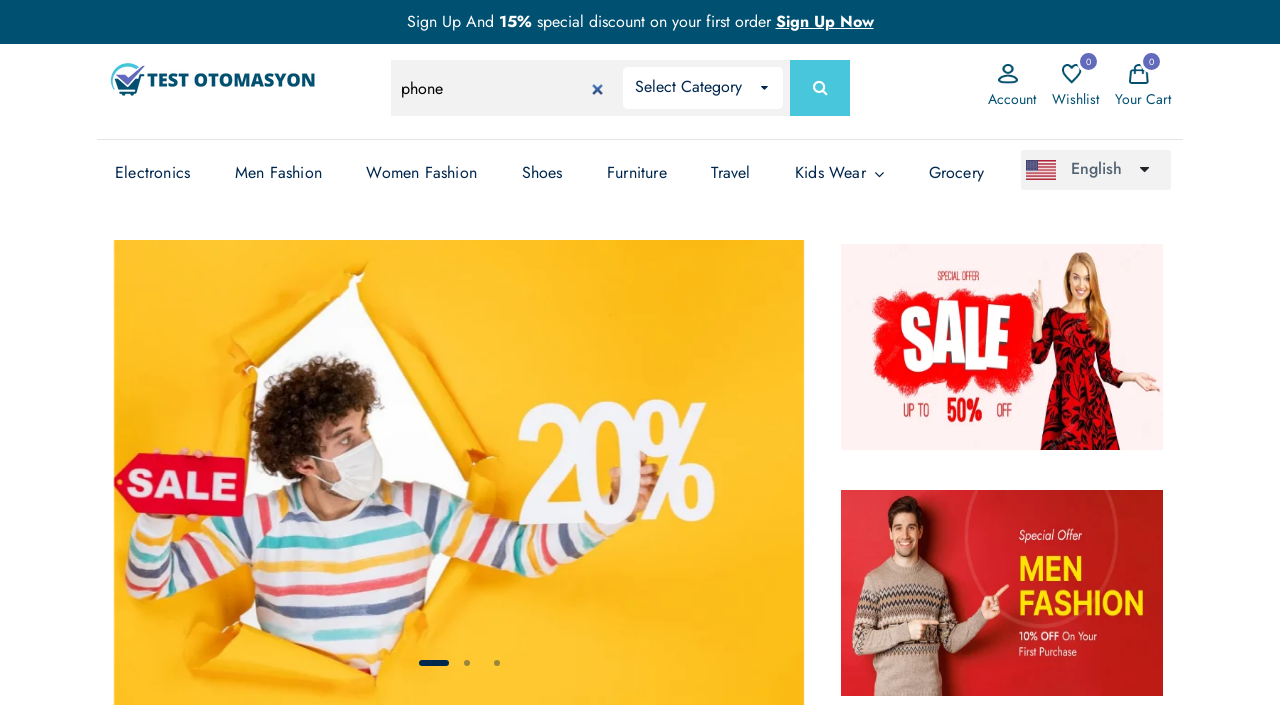

Submitted search form by pressing Enter on #global-search
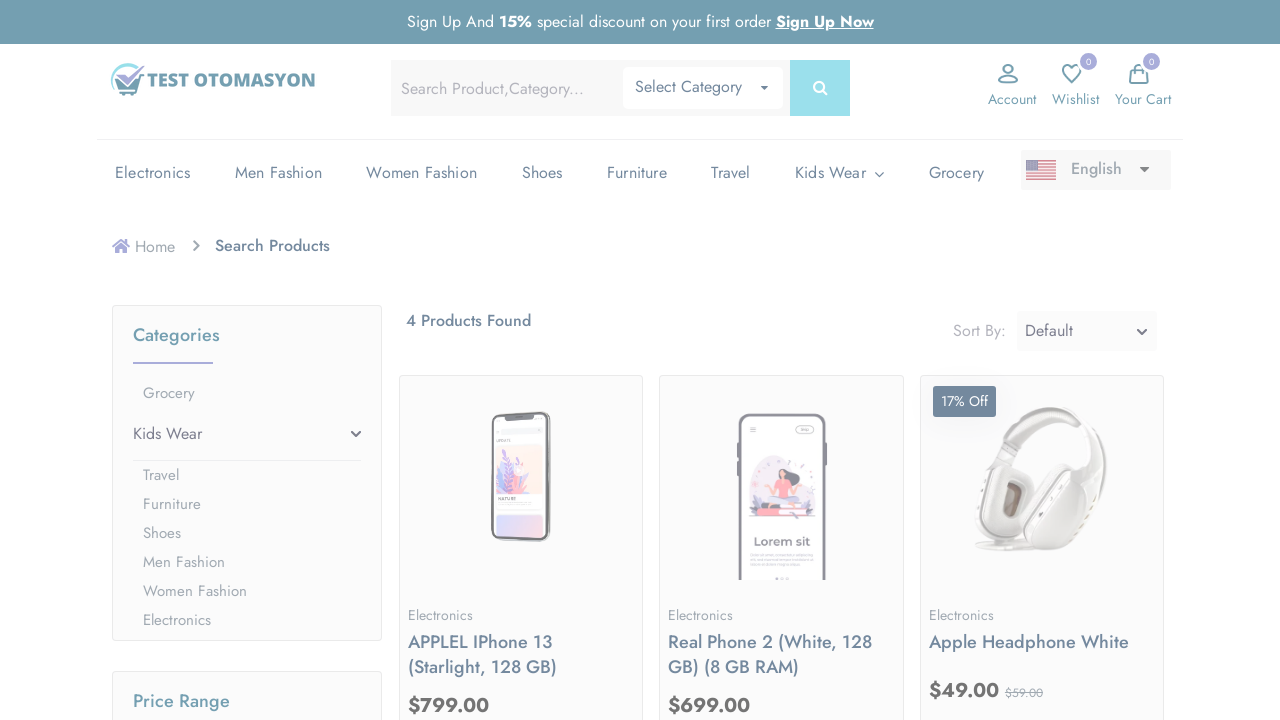

Search results loaded successfully
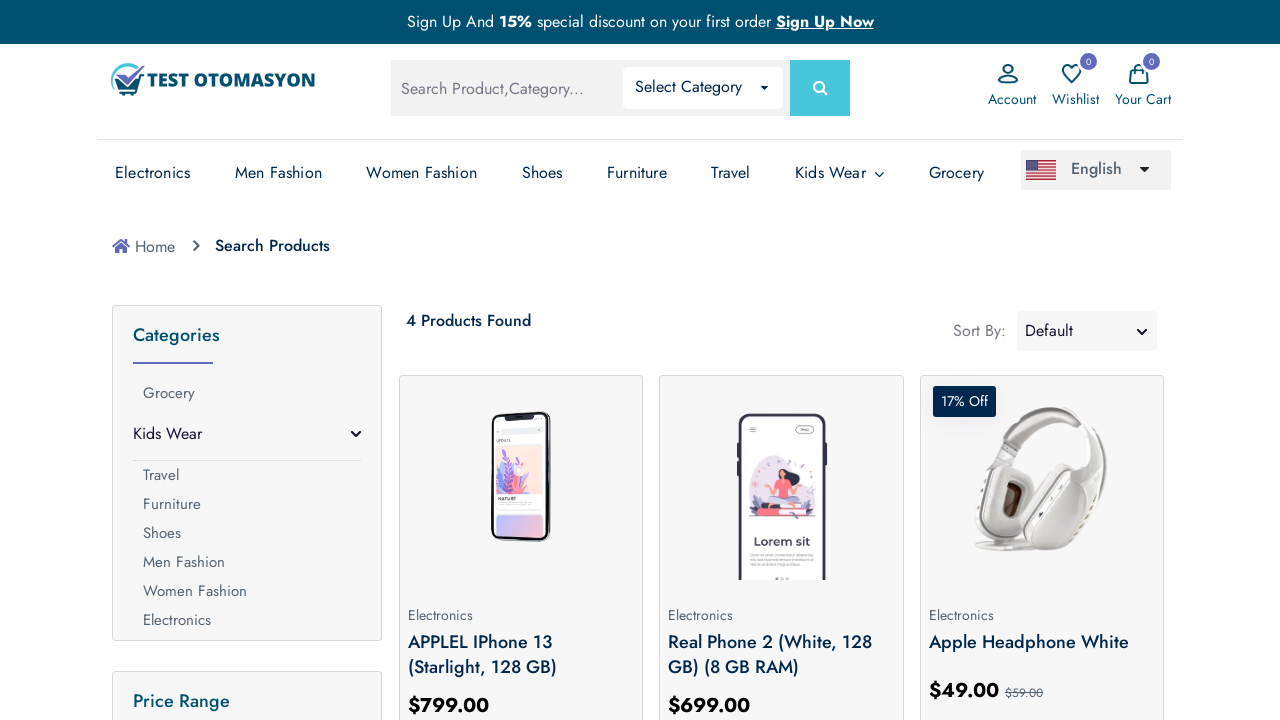

Retrieved product count text: '4 Products Found'
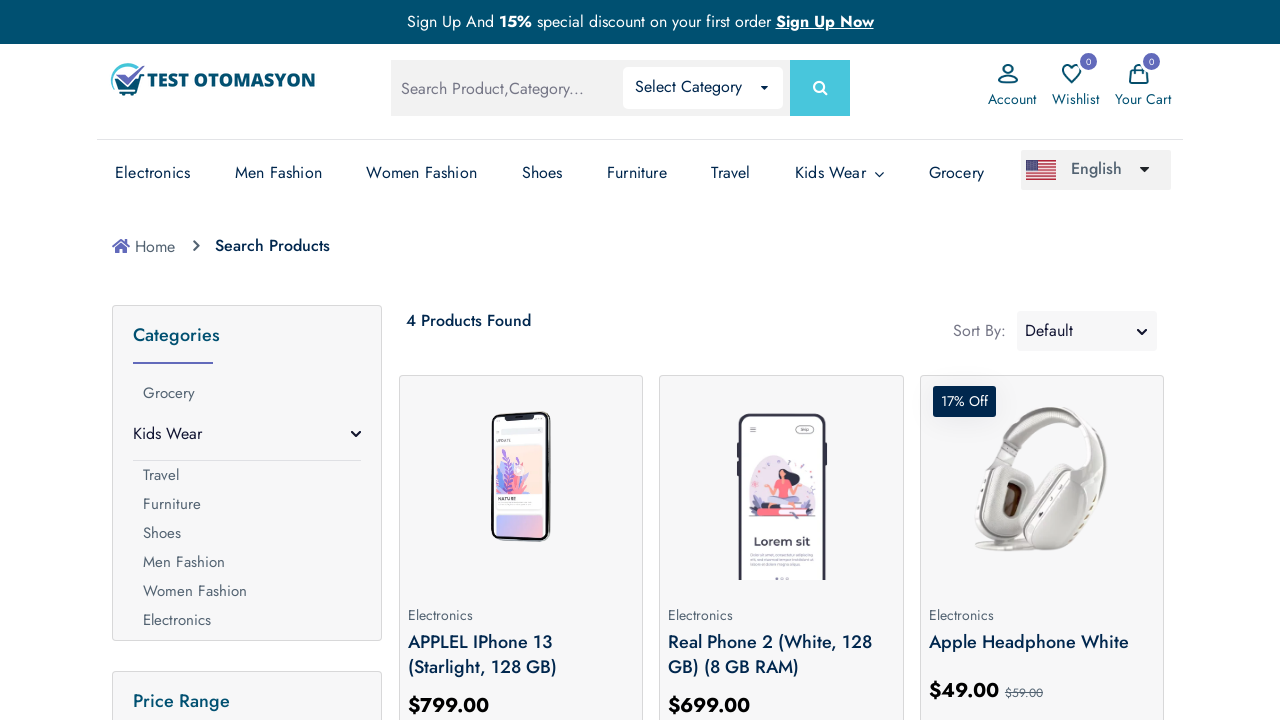

Verified that products were found in search results
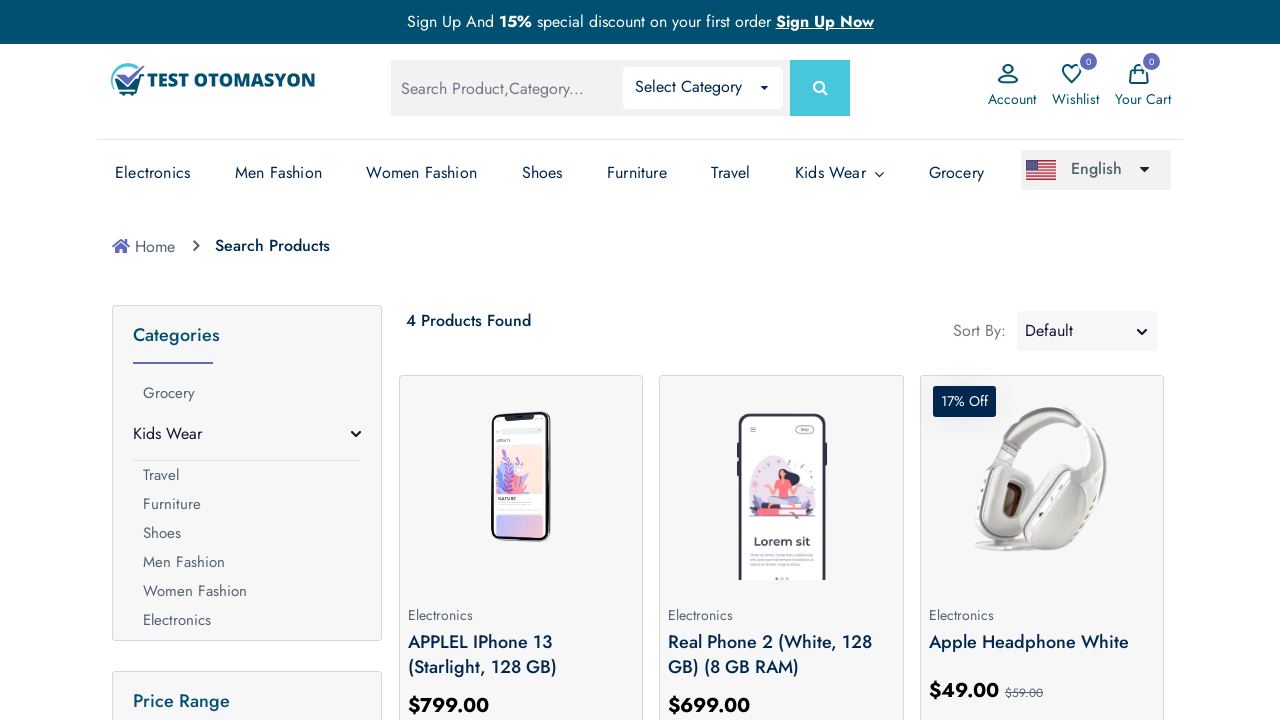

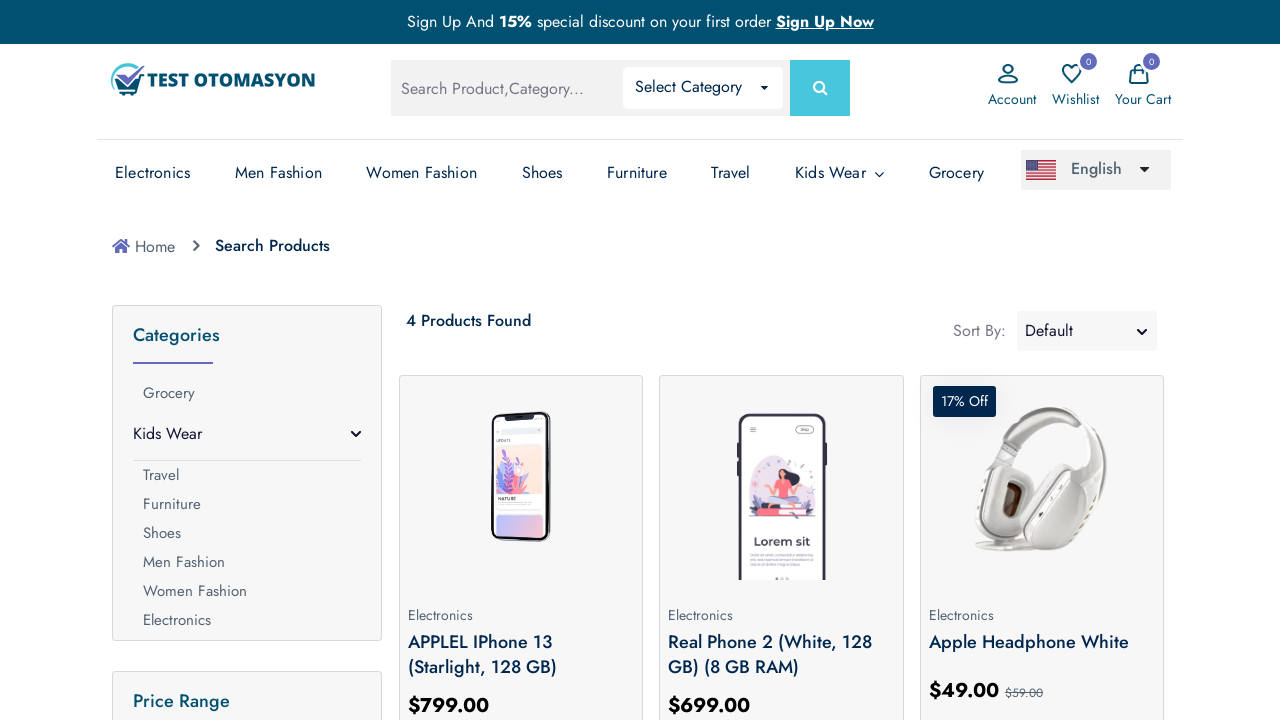